Navigates to the TechPro Education website and maximizes the browser window to verify basic page loading.

Starting URL: https://www.techproeducation.com

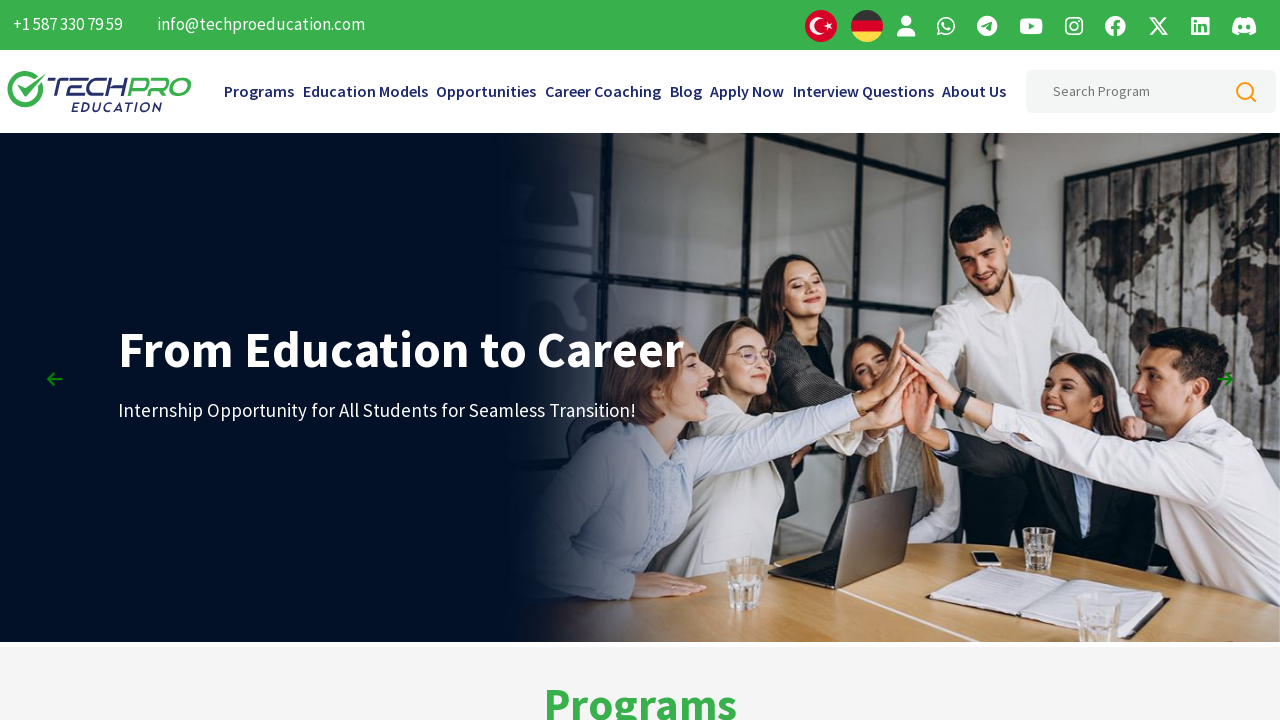

Set viewport size to 1920x1080 to maximize browser window
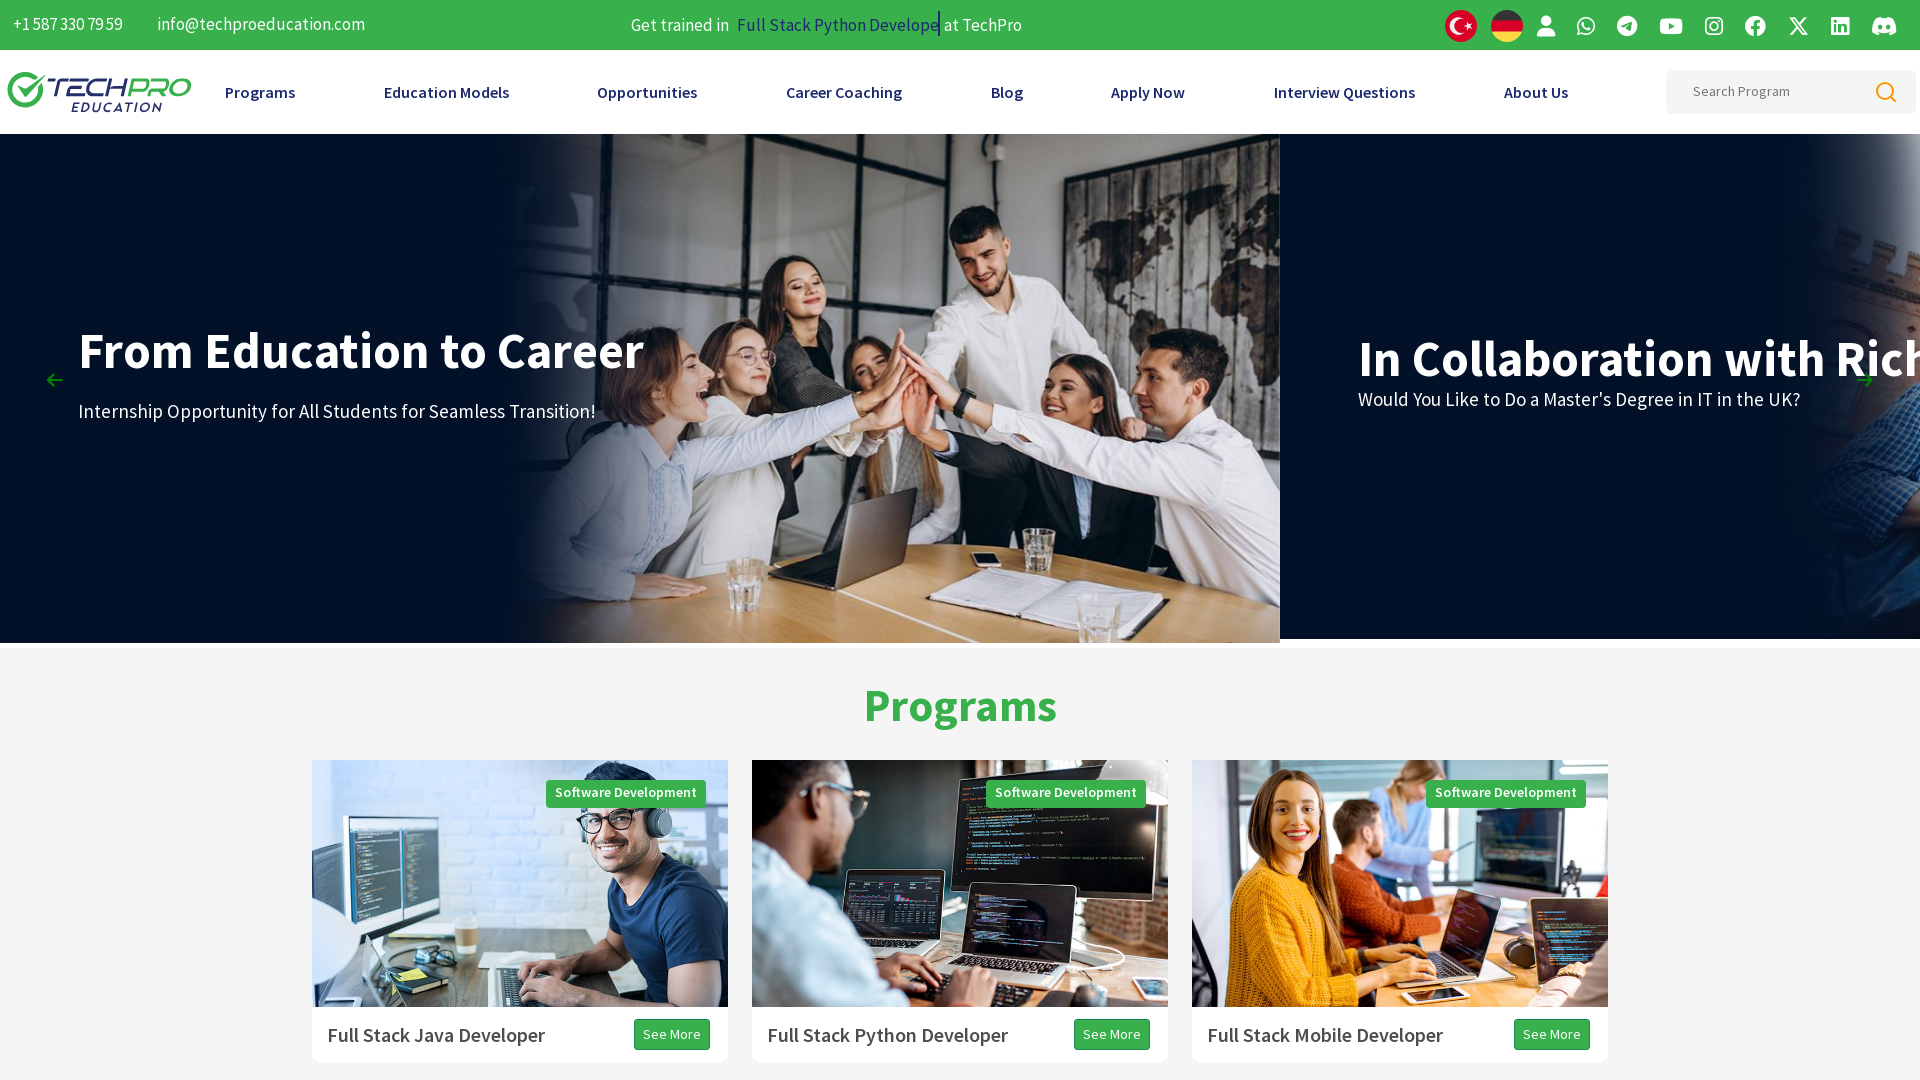

Page loaded successfully - DOM content loaded
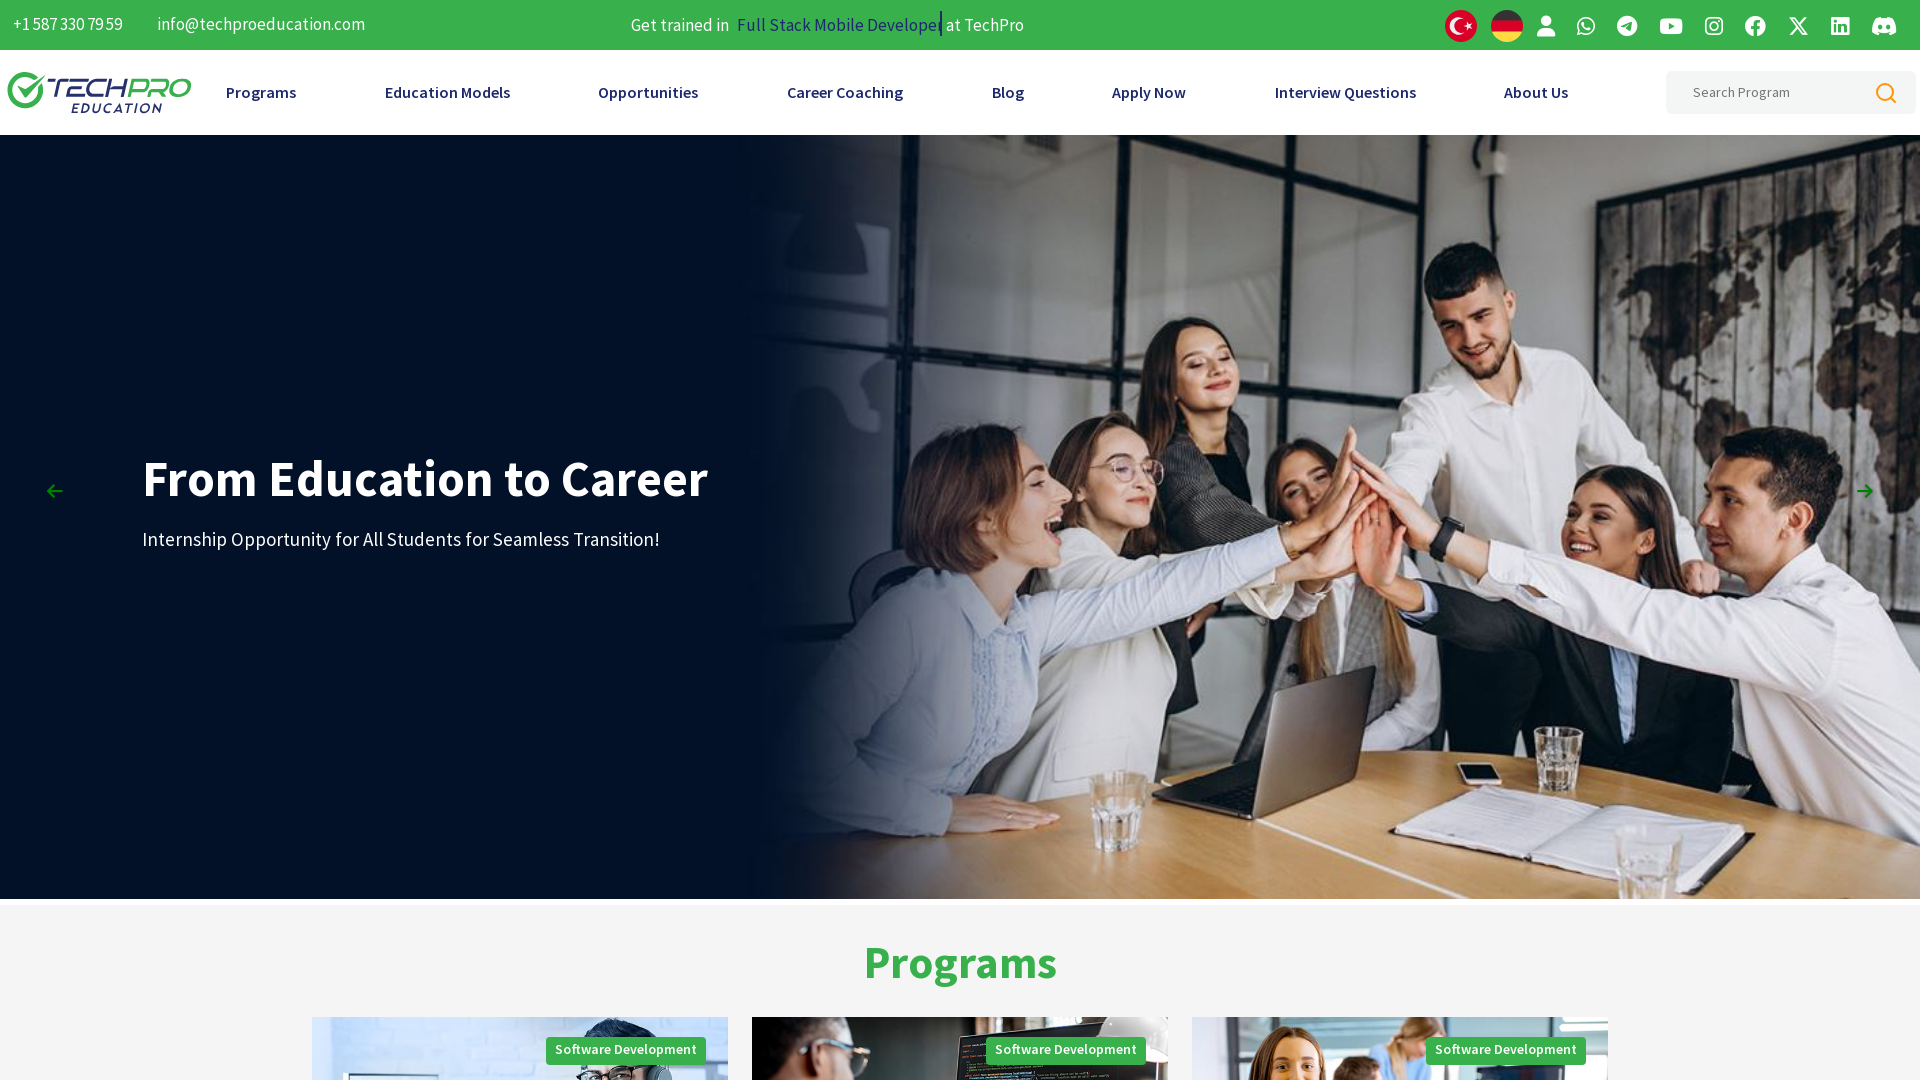

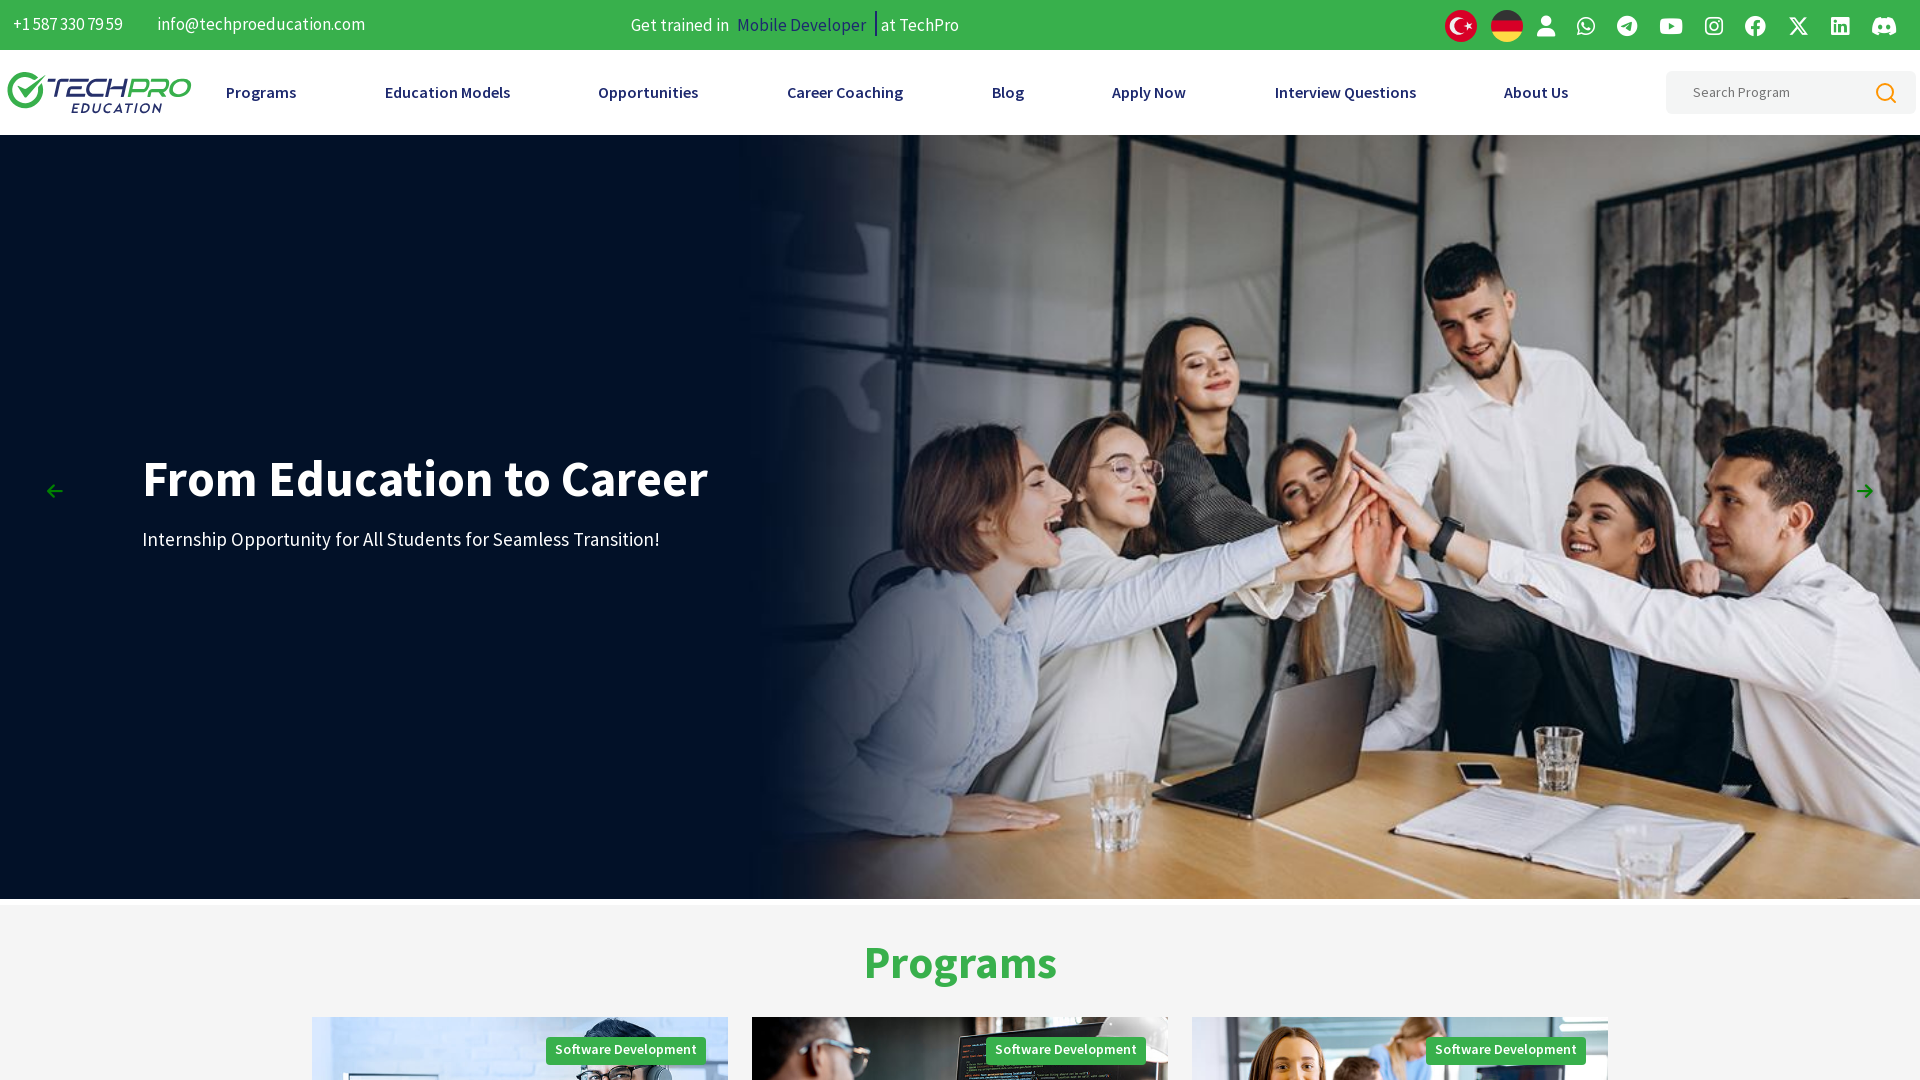